Navigates to the past page and verifies the date matches the latest article date

Starting URL: https://news.ycombinator.com/

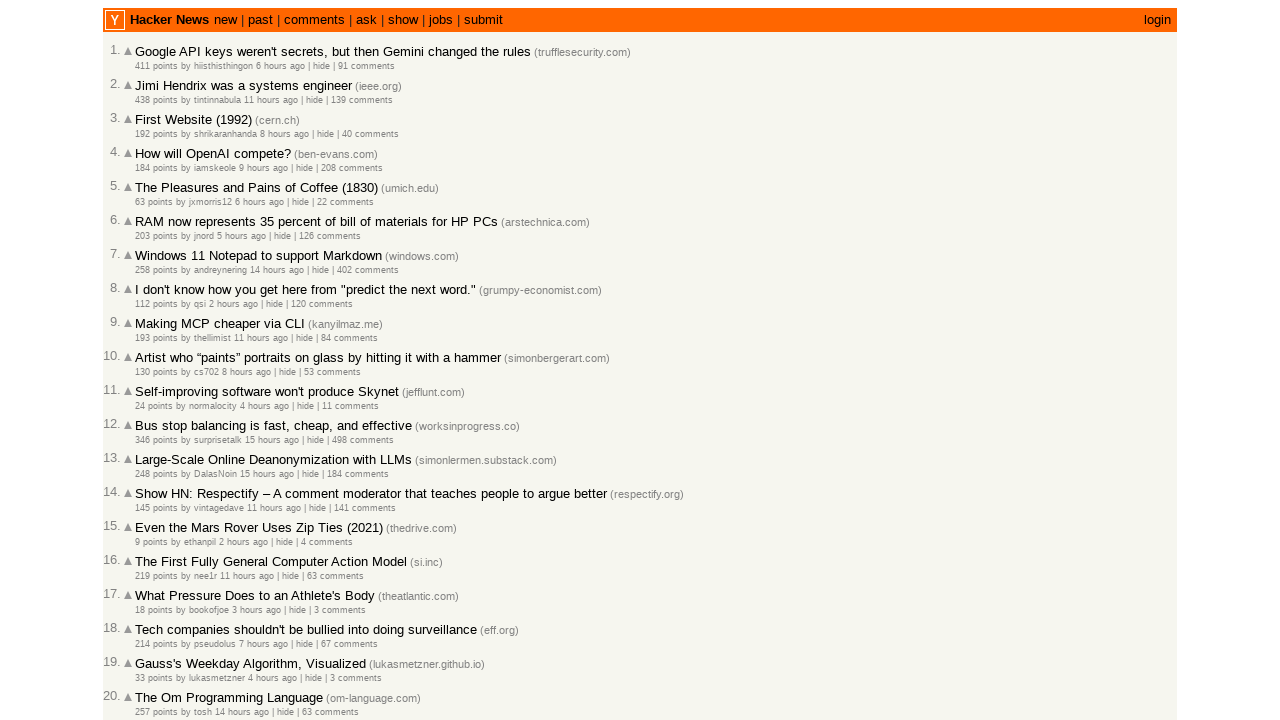

Clicked on 'past' link at (260, 20) on a:text('past')
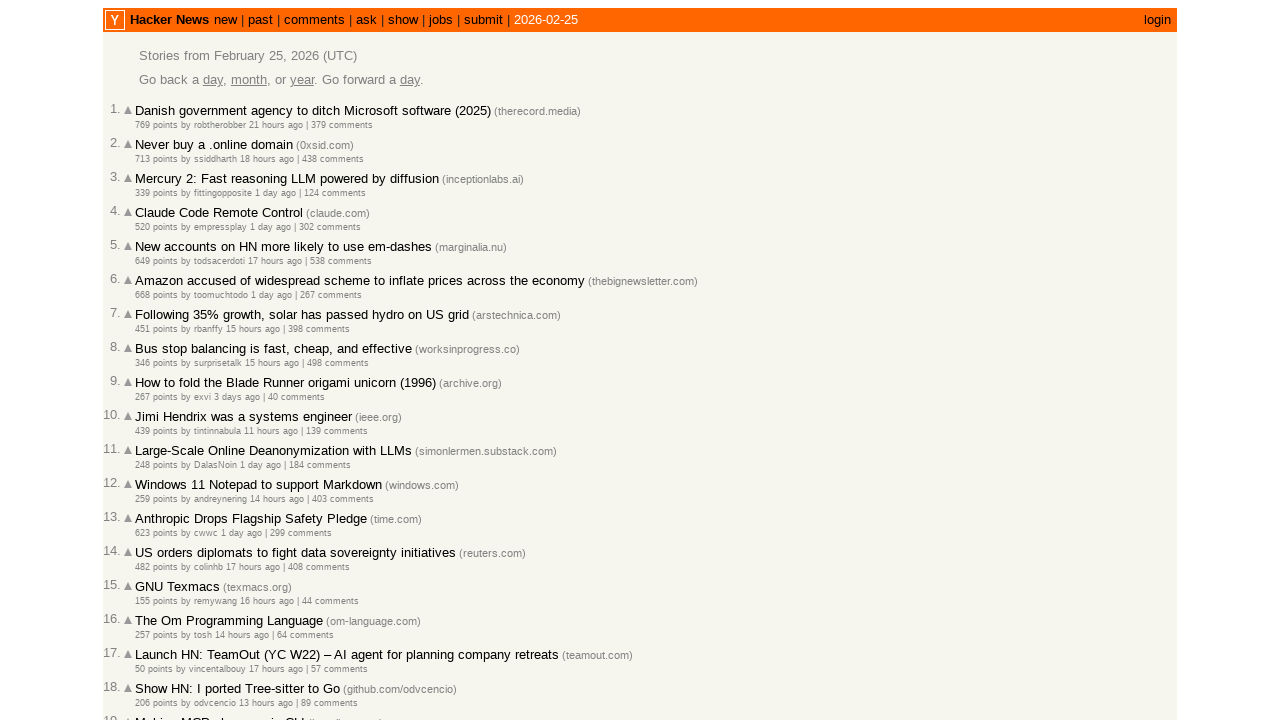

Navigated to past page
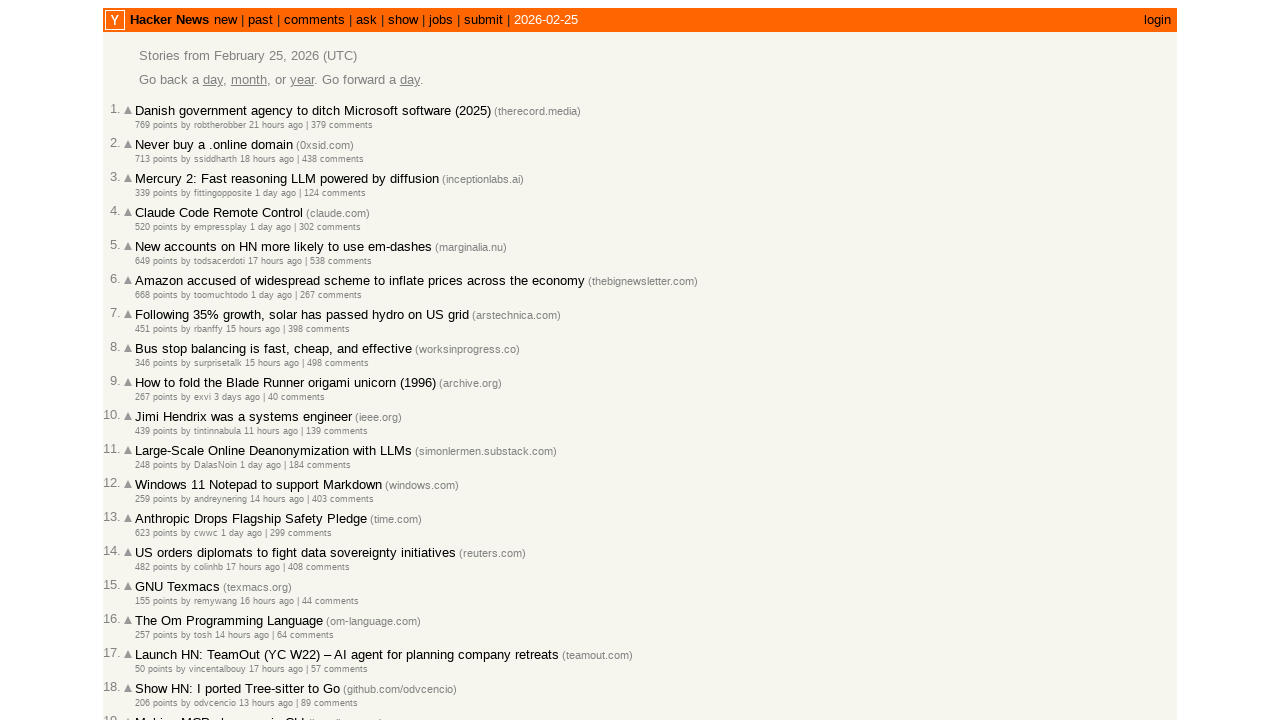

Article age element loaded on past page
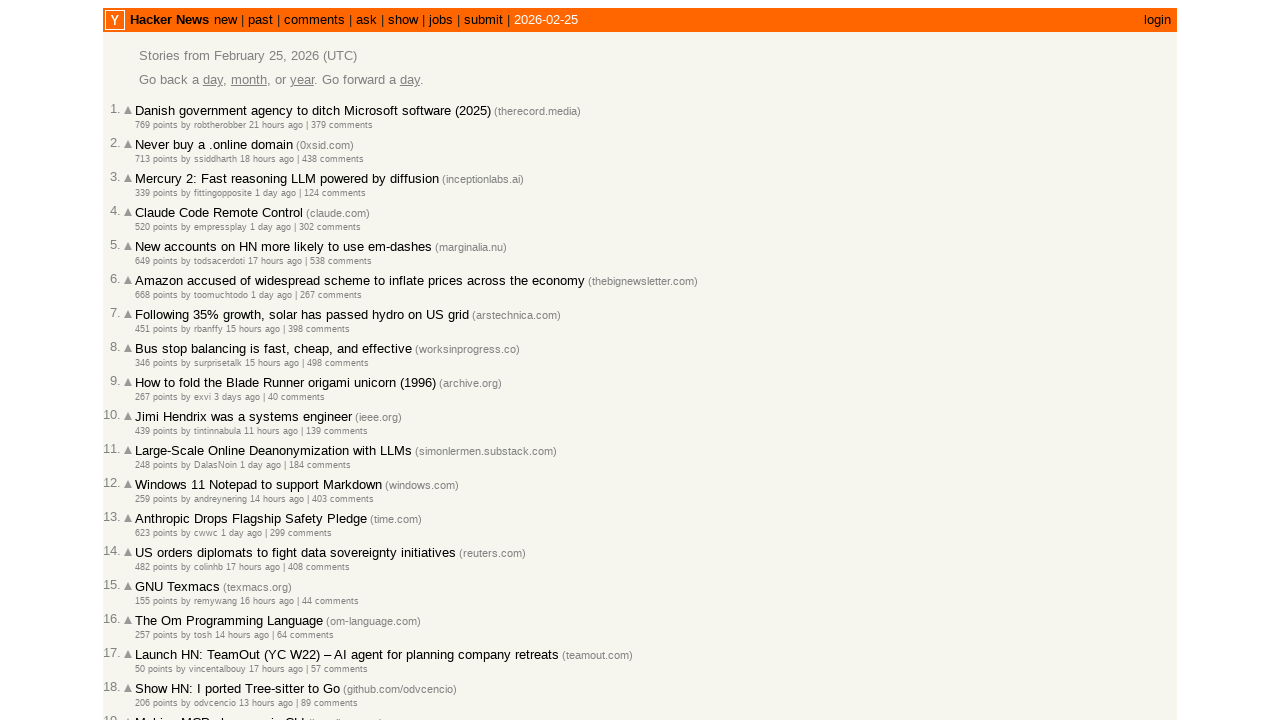

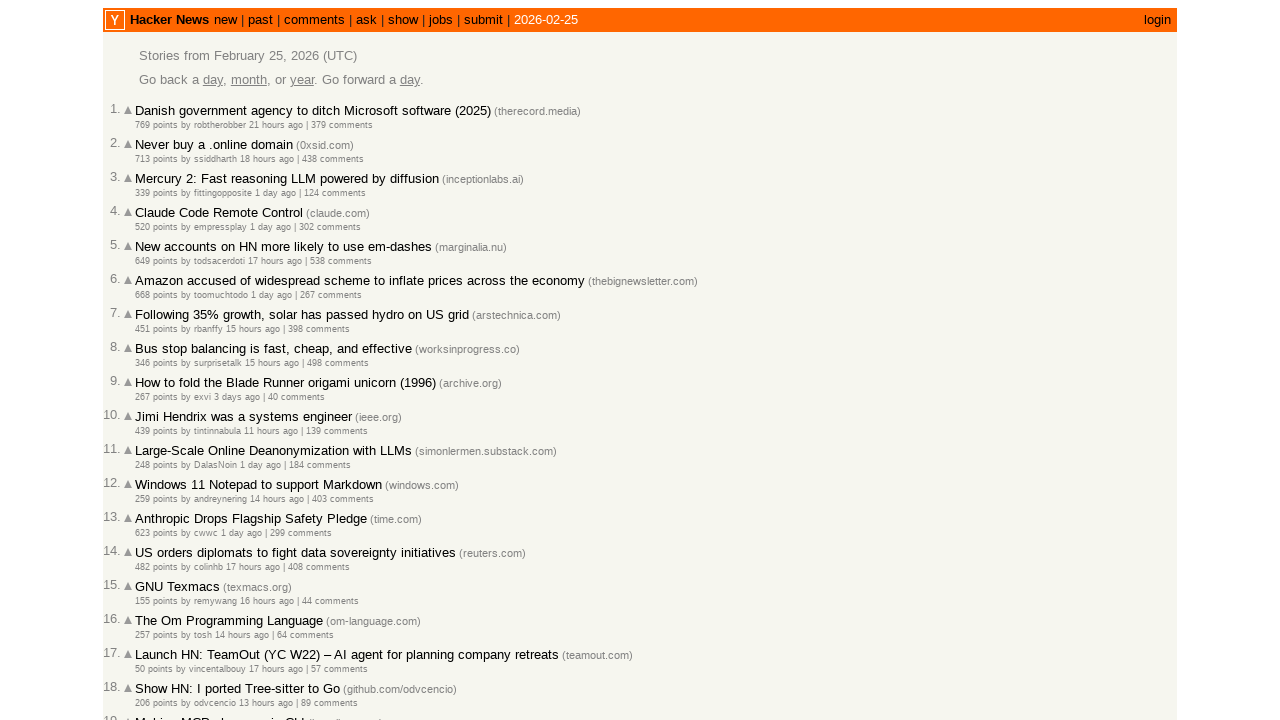